Tests a math puzzle form by extracting a hidden value from an element attribute, calculating the answer using a logarithmic formula, filling in the result, checking required checkboxes, and submitting the form.

Starting URL: http://suninjuly.github.io/get_attribute.html

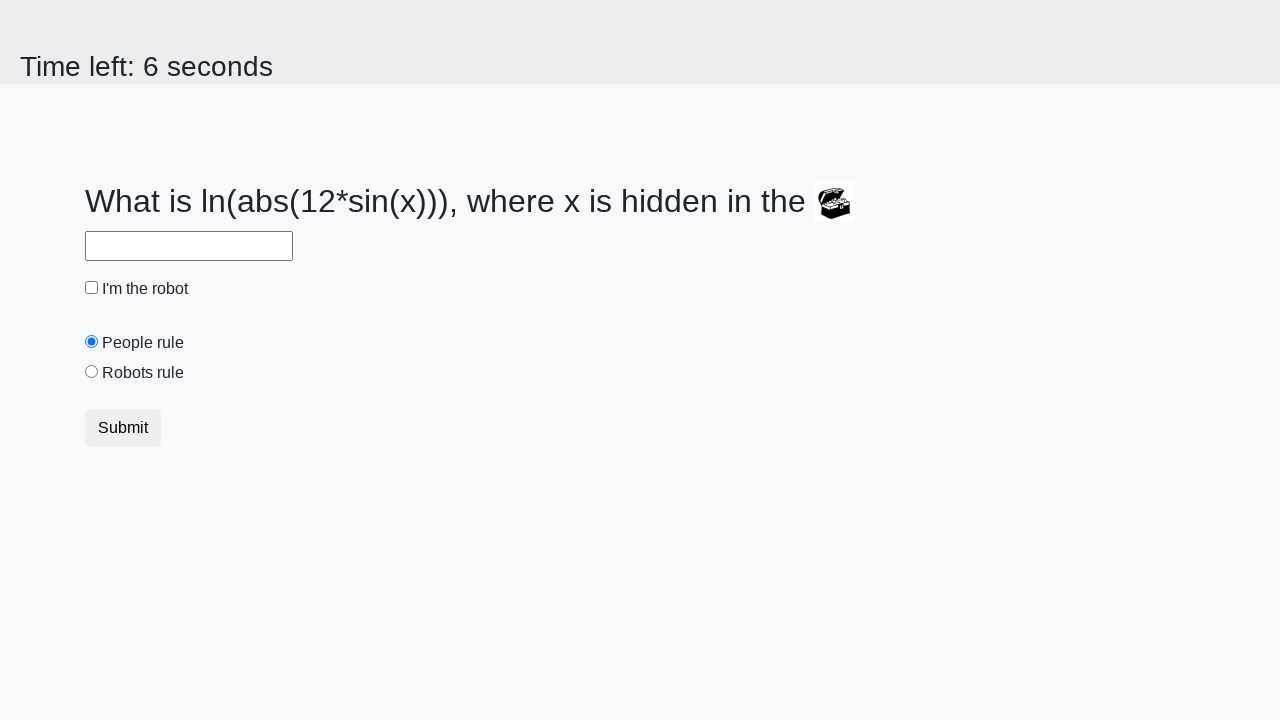

Located the treasure element with hidden value
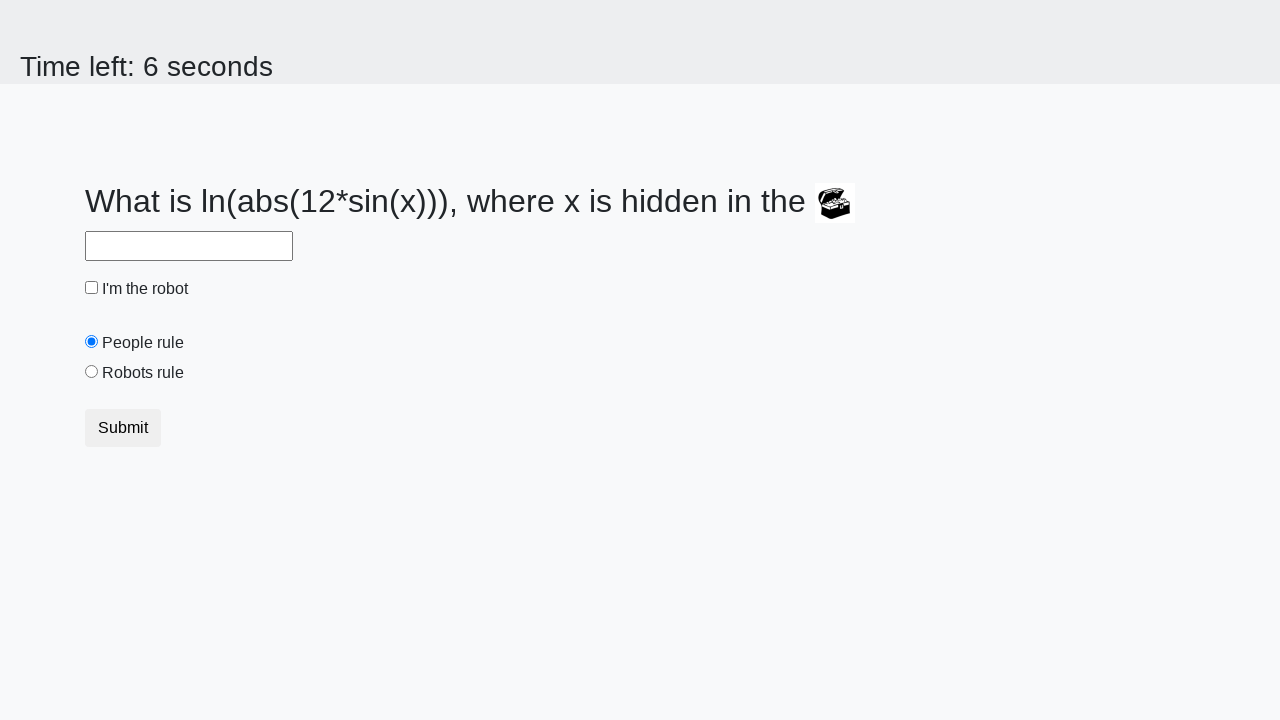

Extracted hidden valuex attribute from treasure element
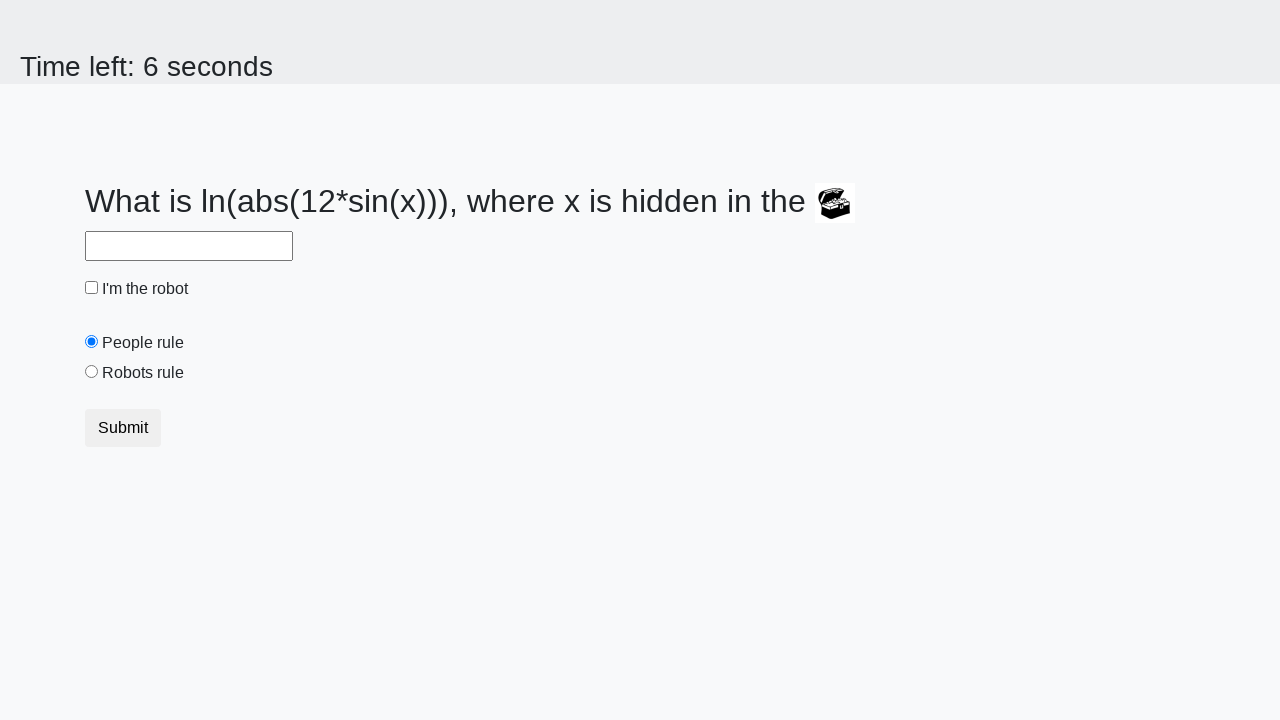

Calculated answer using logarithmic formula: 2.4052896988037236
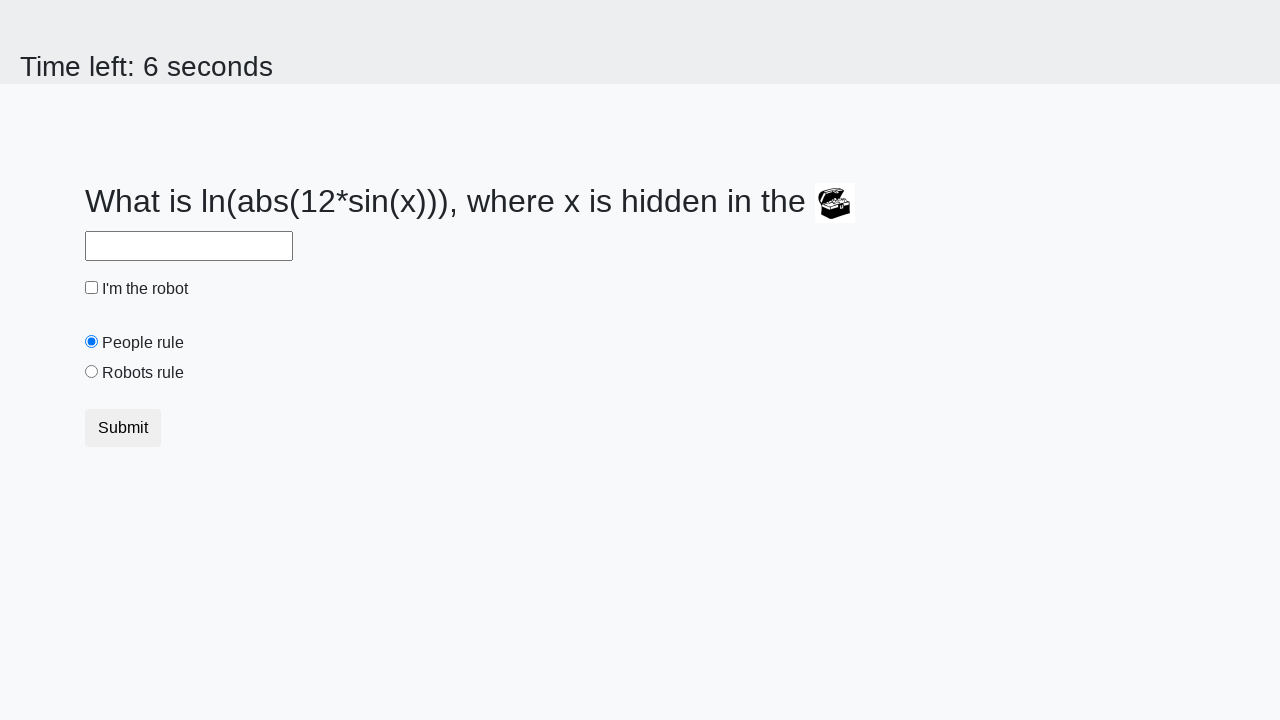

Filled answer field with calculated value on #answer
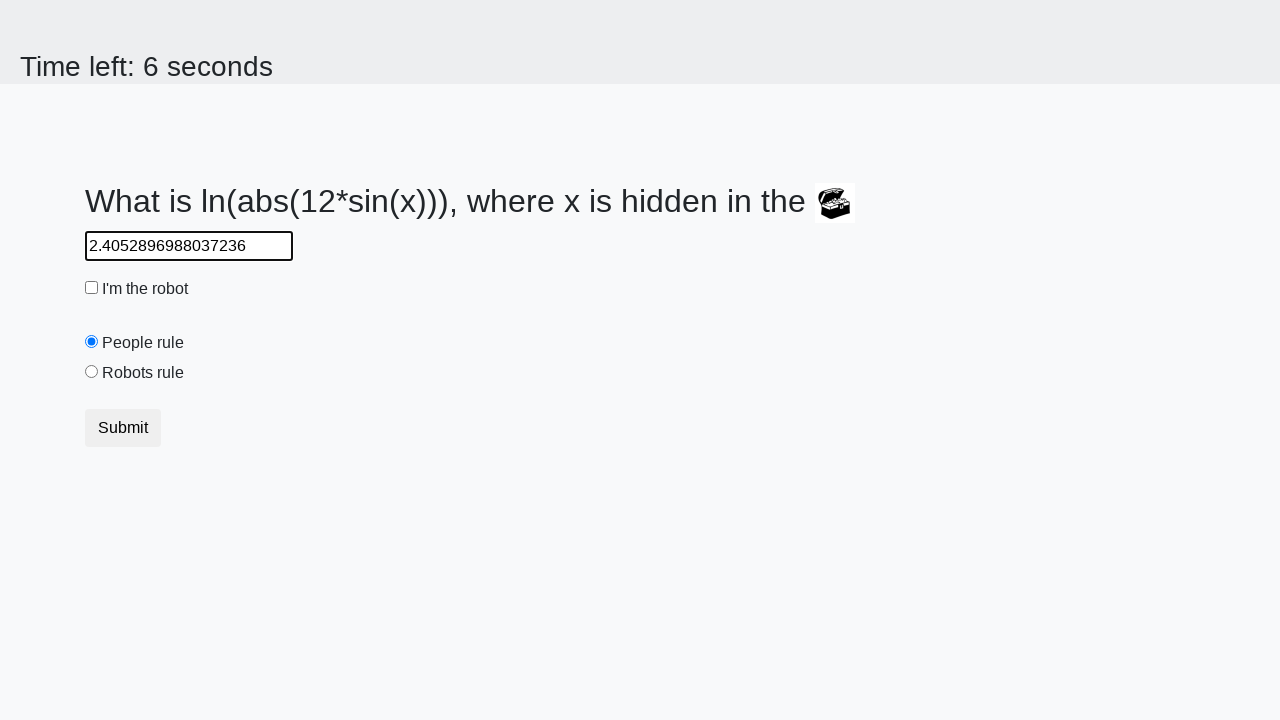

Checked the robot checkbox at (92, 288) on #robotCheckbox
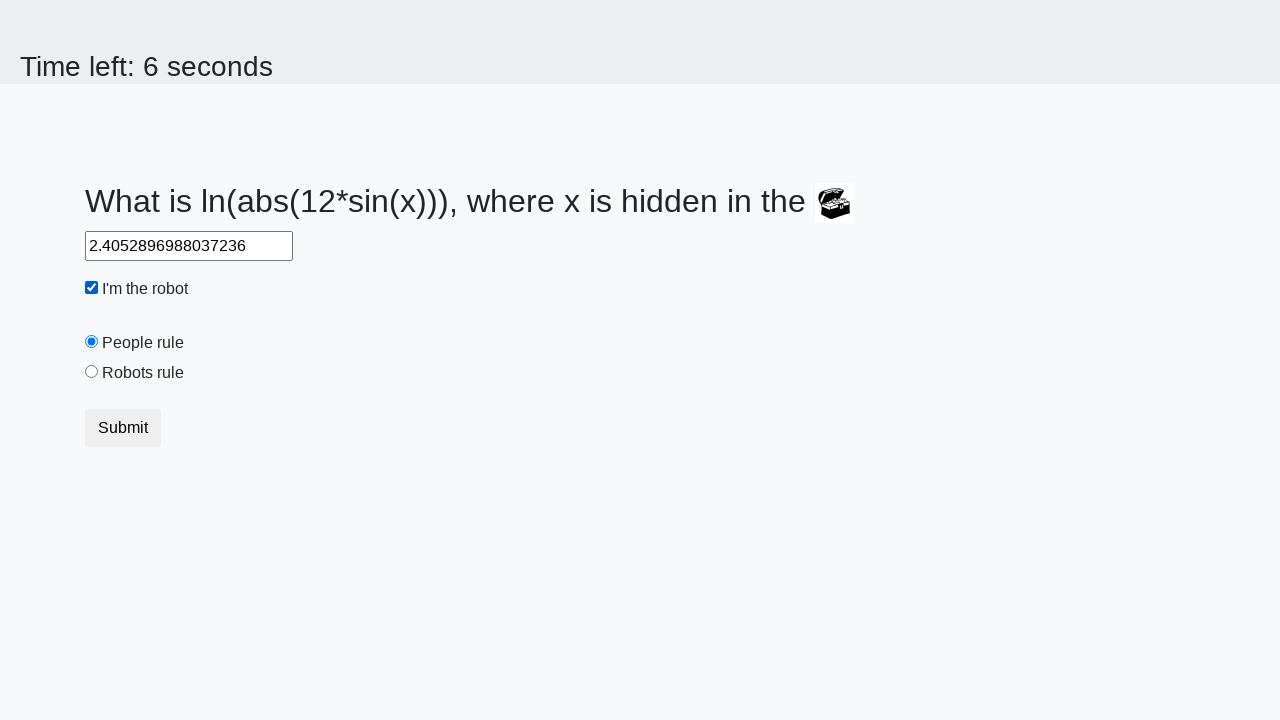

Checked the robots rule checkbox at (92, 372) on #robotsRule
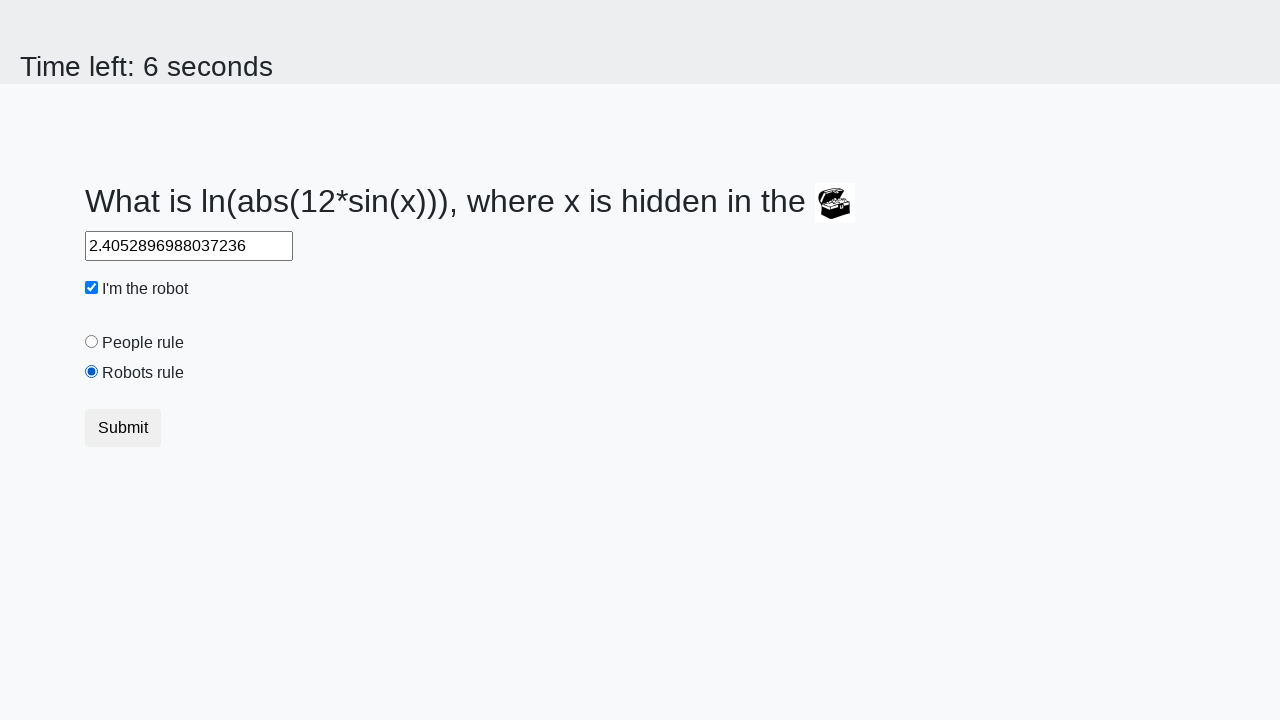

Clicked submit button to submit form at (123, 428) on button.btn
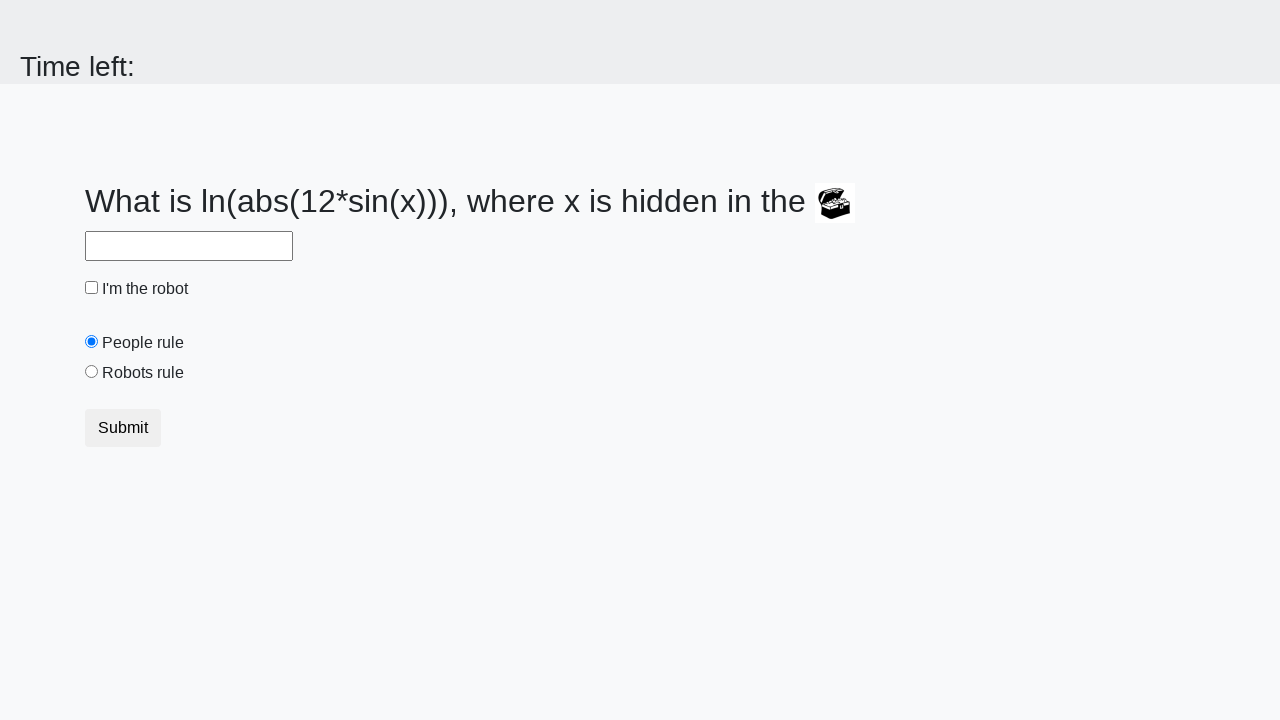

Waited 1 second for page response
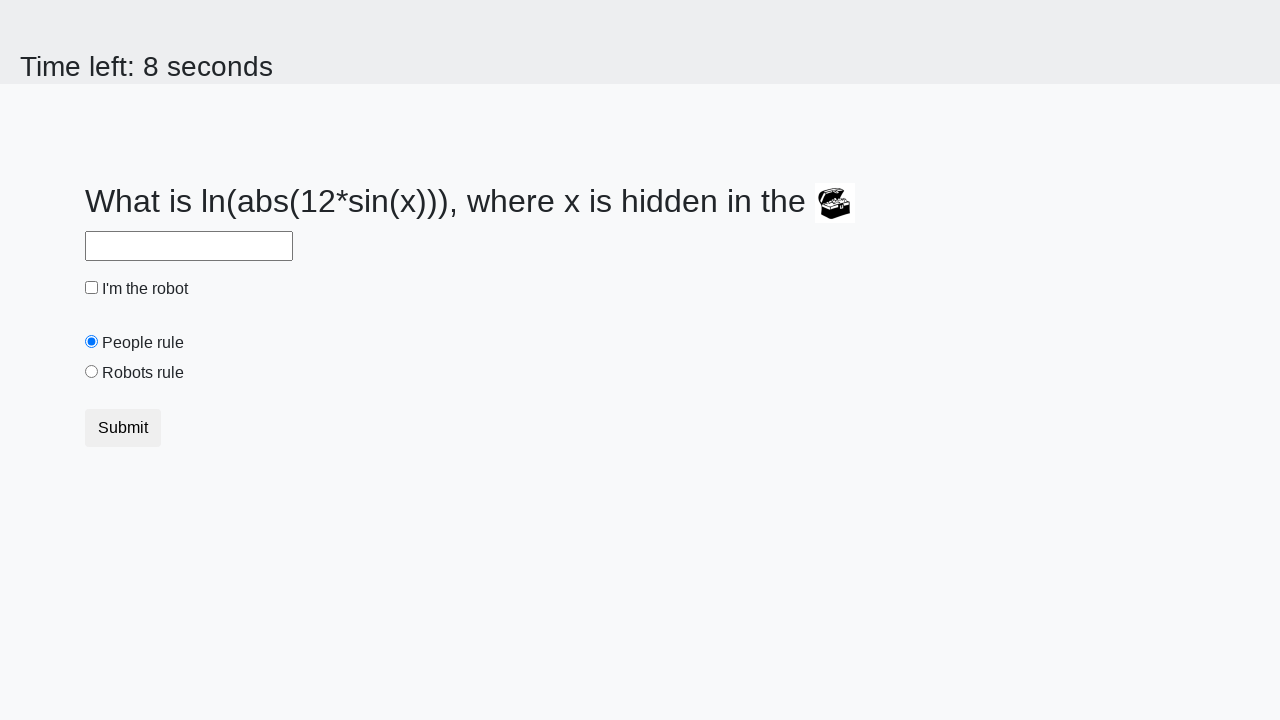

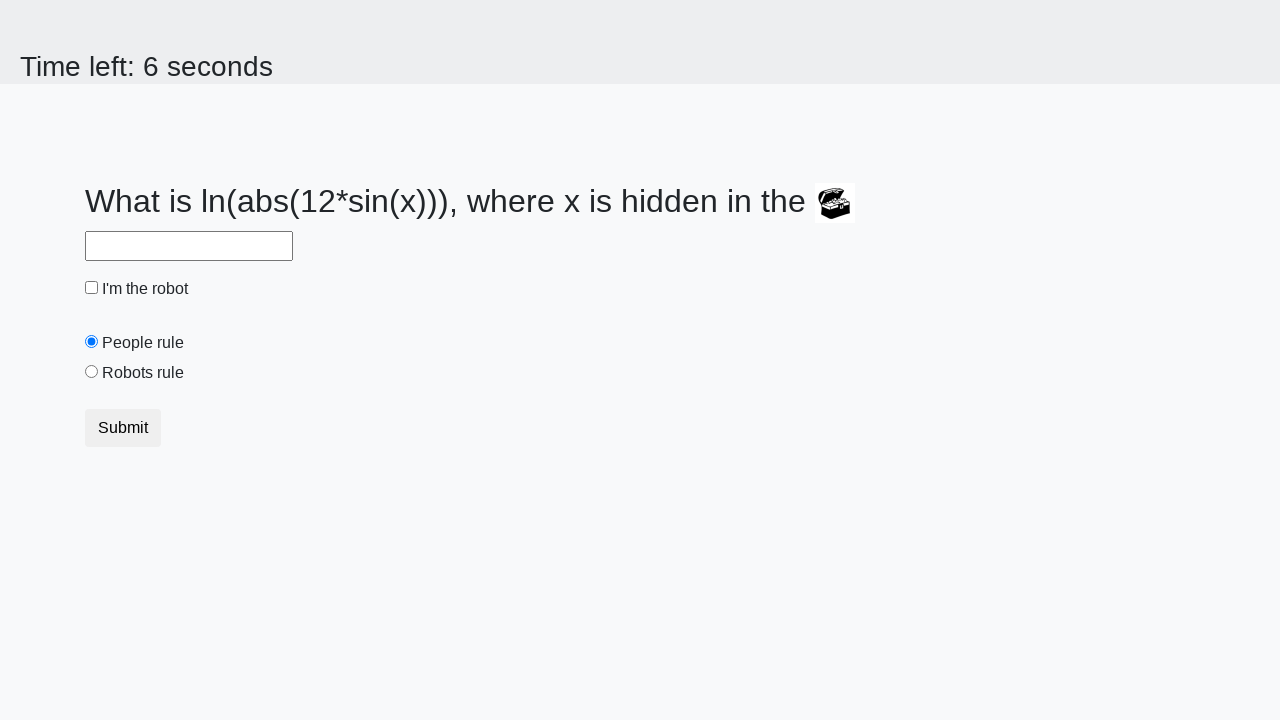